Tests navigating between filter views and returning to display all items

Starting URL: https://demo.playwright.dev/todomvc

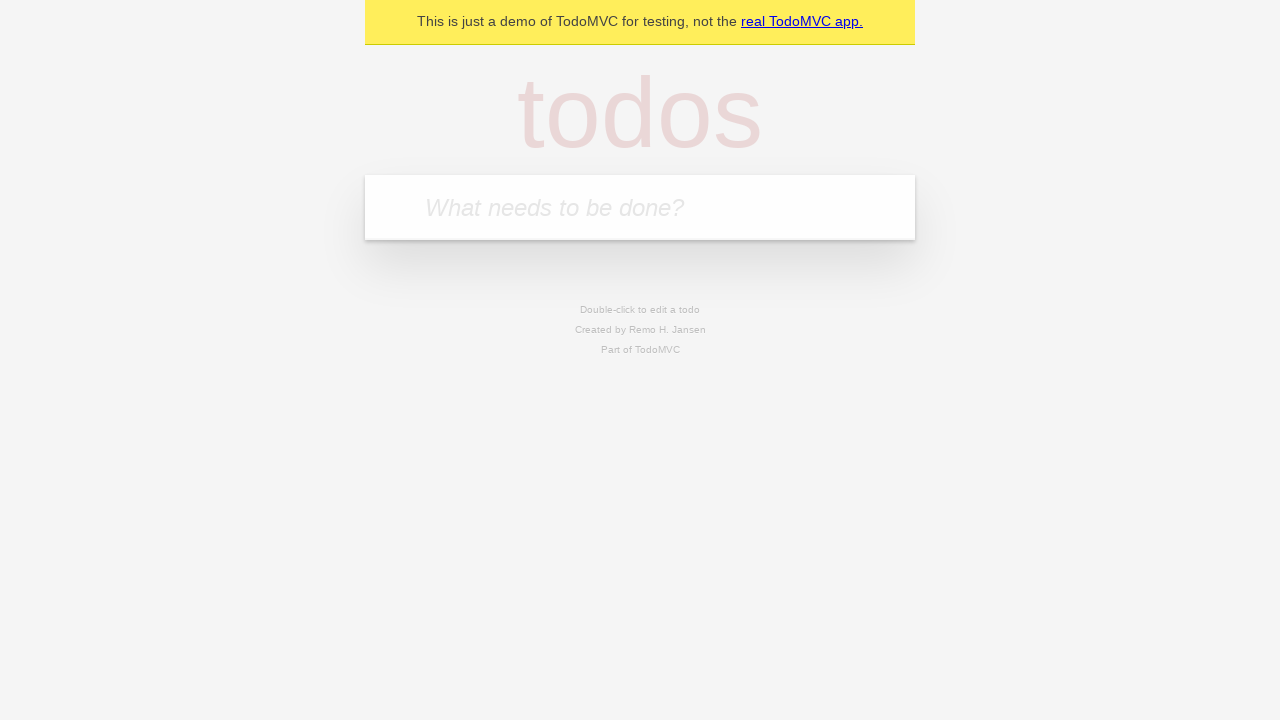

Filled todo input with 'buy some cheese' on internal:attr=[placeholder="What needs to be done?"i]
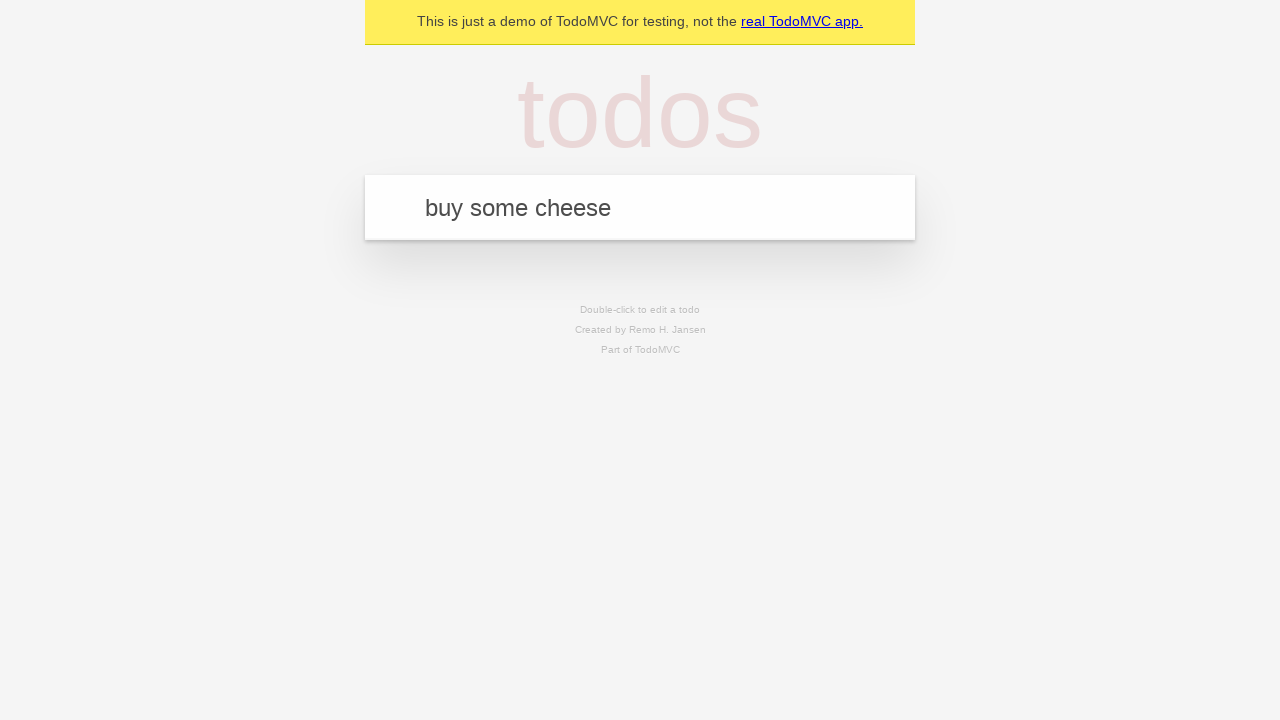

Pressed Enter to add todo 'buy some cheese' on internal:attr=[placeholder="What needs to be done?"i]
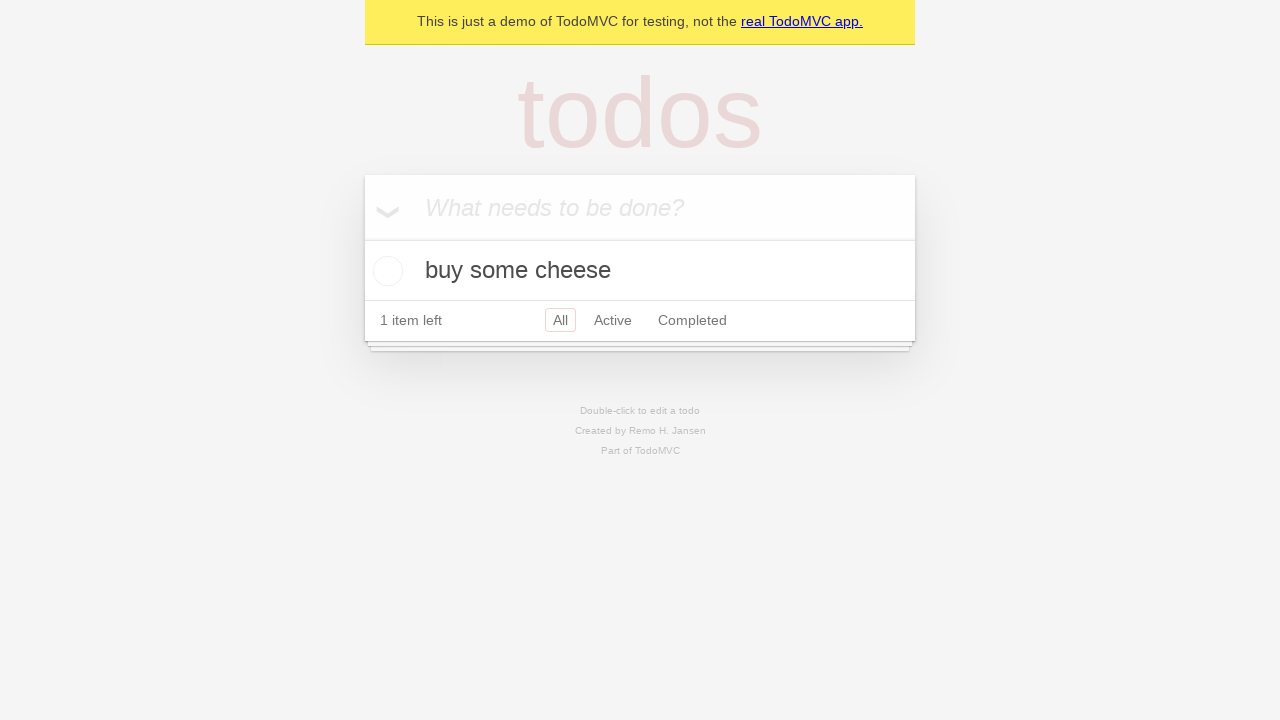

Filled todo input with 'feed the cat' on internal:attr=[placeholder="What needs to be done?"i]
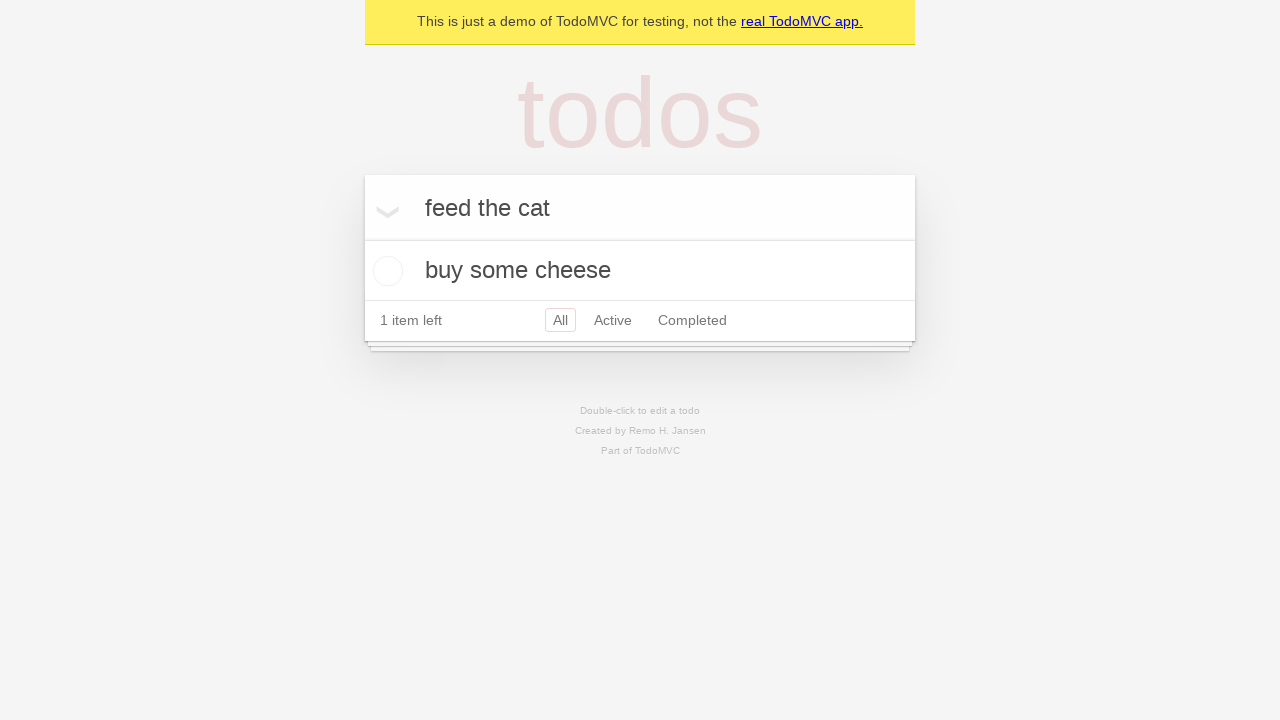

Pressed Enter to add todo 'feed the cat' on internal:attr=[placeholder="What needs to be done?"i]
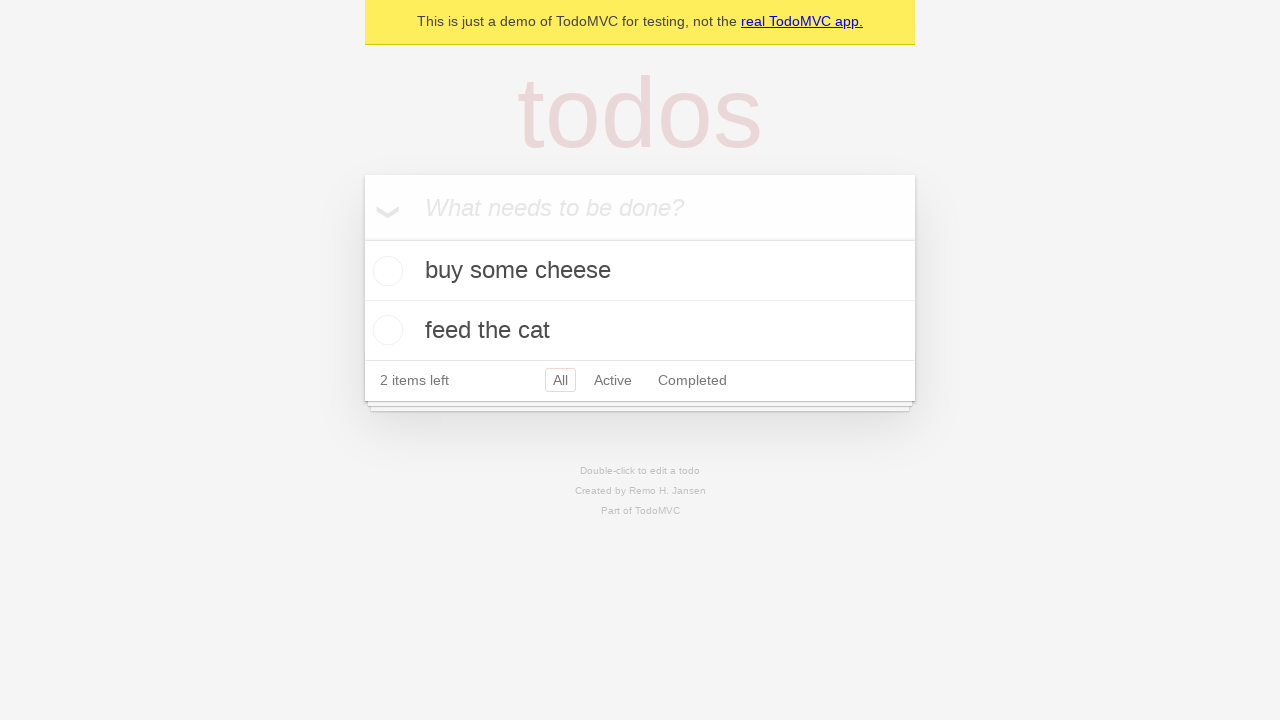

Filled todo input with 'book a doctors appointment' on internal:attr=[placeholder="What needs to be done?"i]
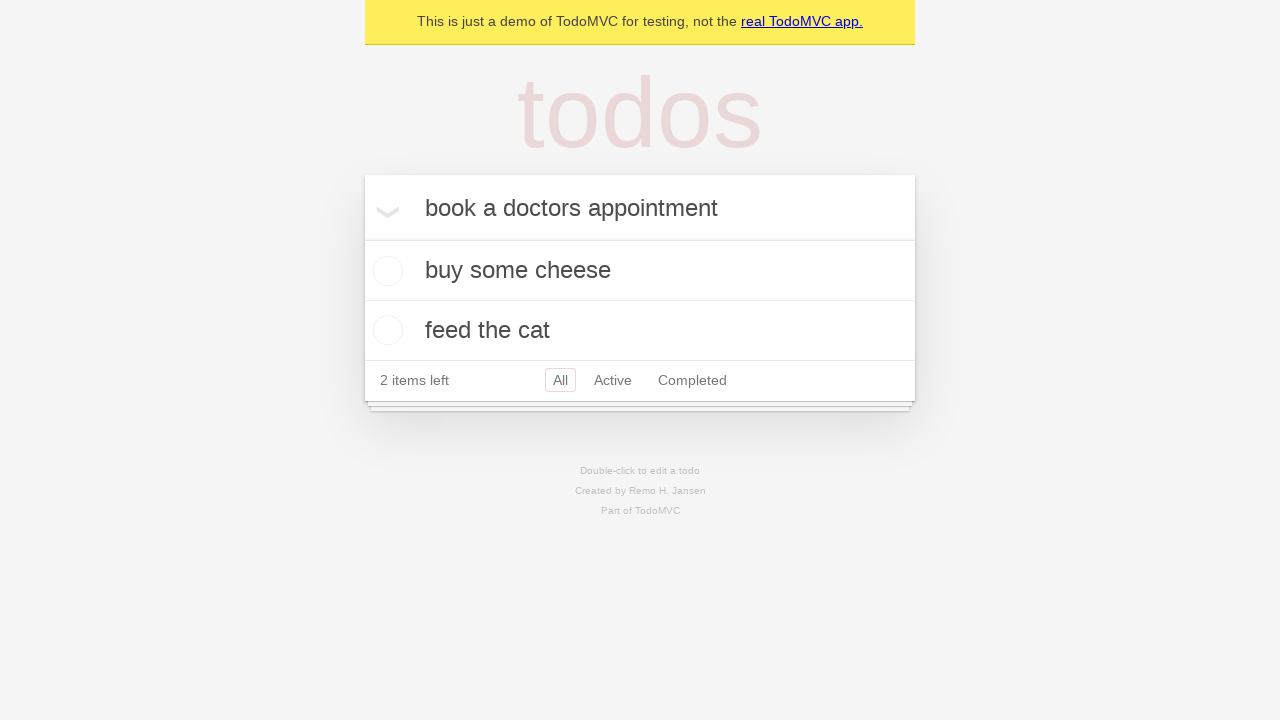

Pressed Enter to add todo 'book a doctors appointment' on internal:attr=[placeholder="What needs to be done?"i]
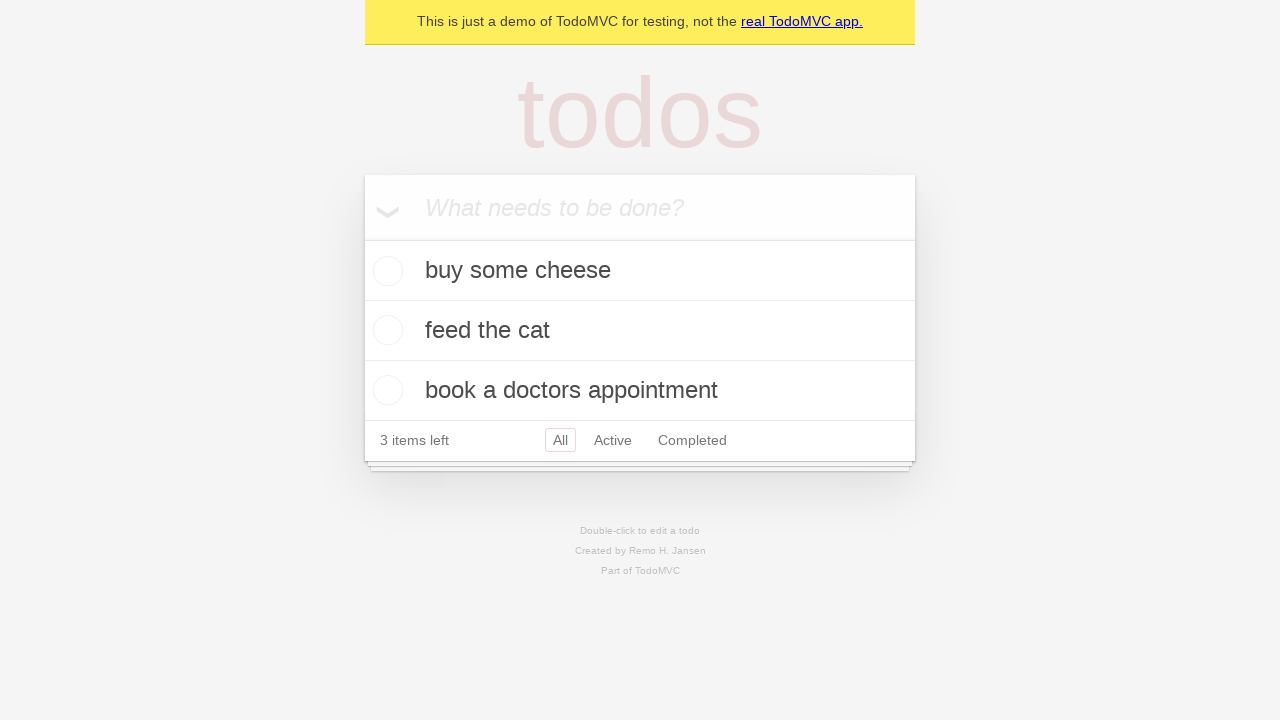

Waited for all three todo items to load
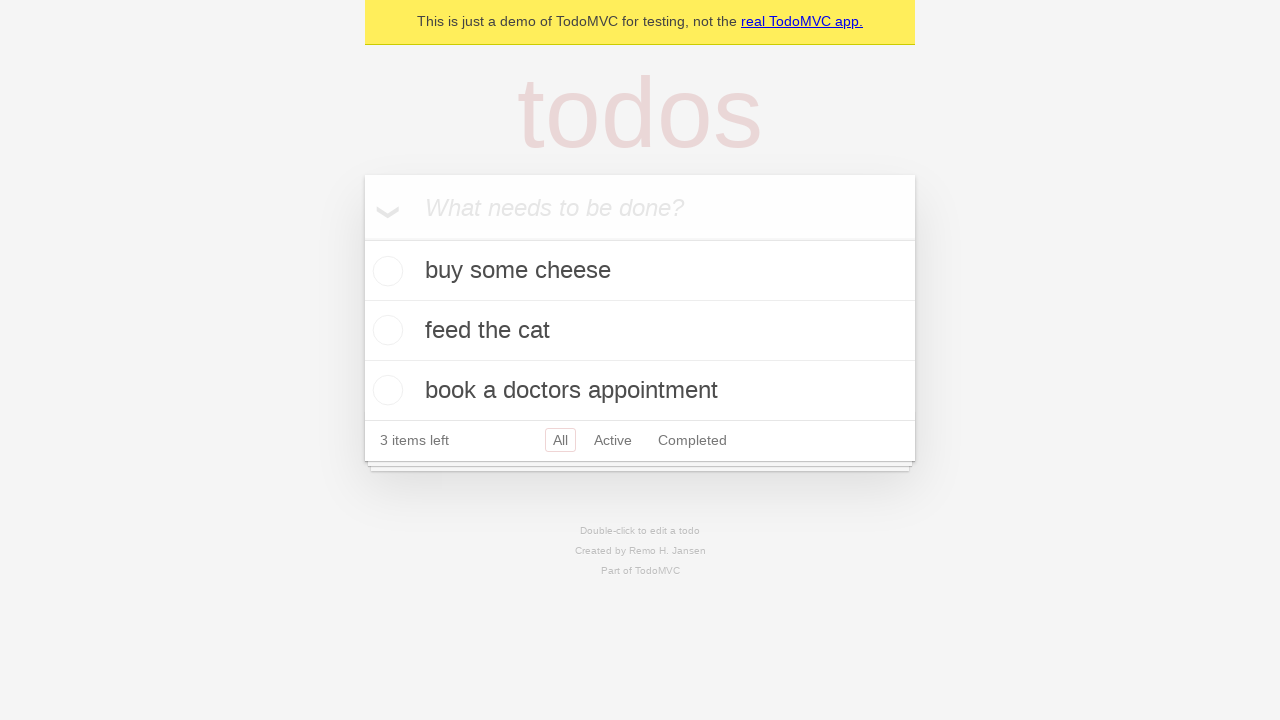

Checked the second todo item as completed at (385, 330) on internal:testid=[data-testid="todo-item"s] >> nth=1 >> internal:role=checkbox
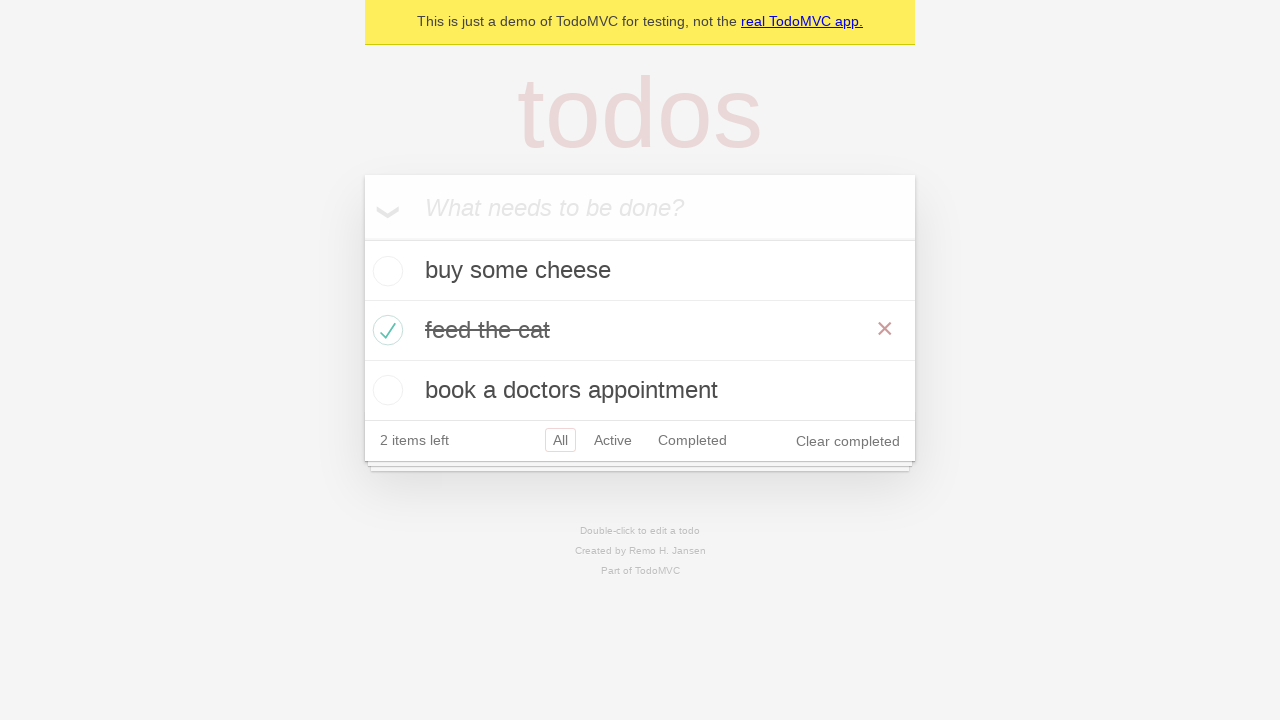

Clicked Active filter to show only active todos at (613, 440) on internal:role=link[name="Active"i]
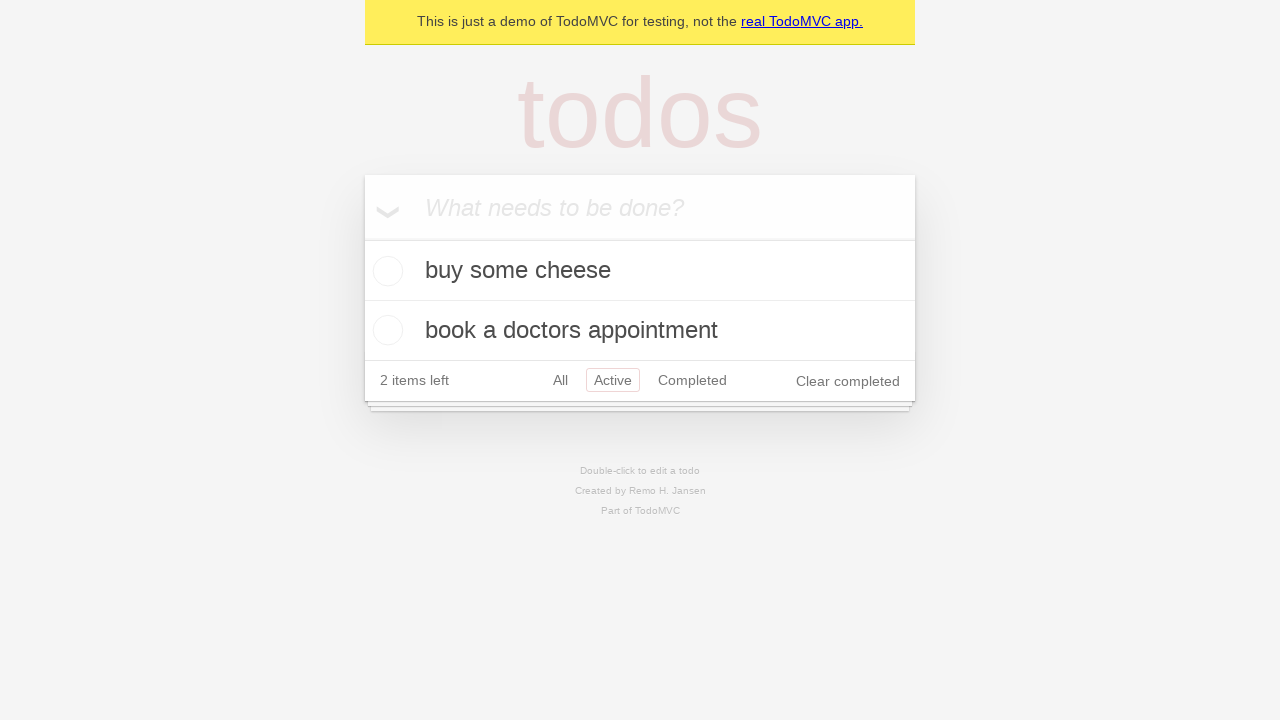

Clicked Completed filter to show only completed todos at (692, 380) on internal:role=link[name="Completed"i]
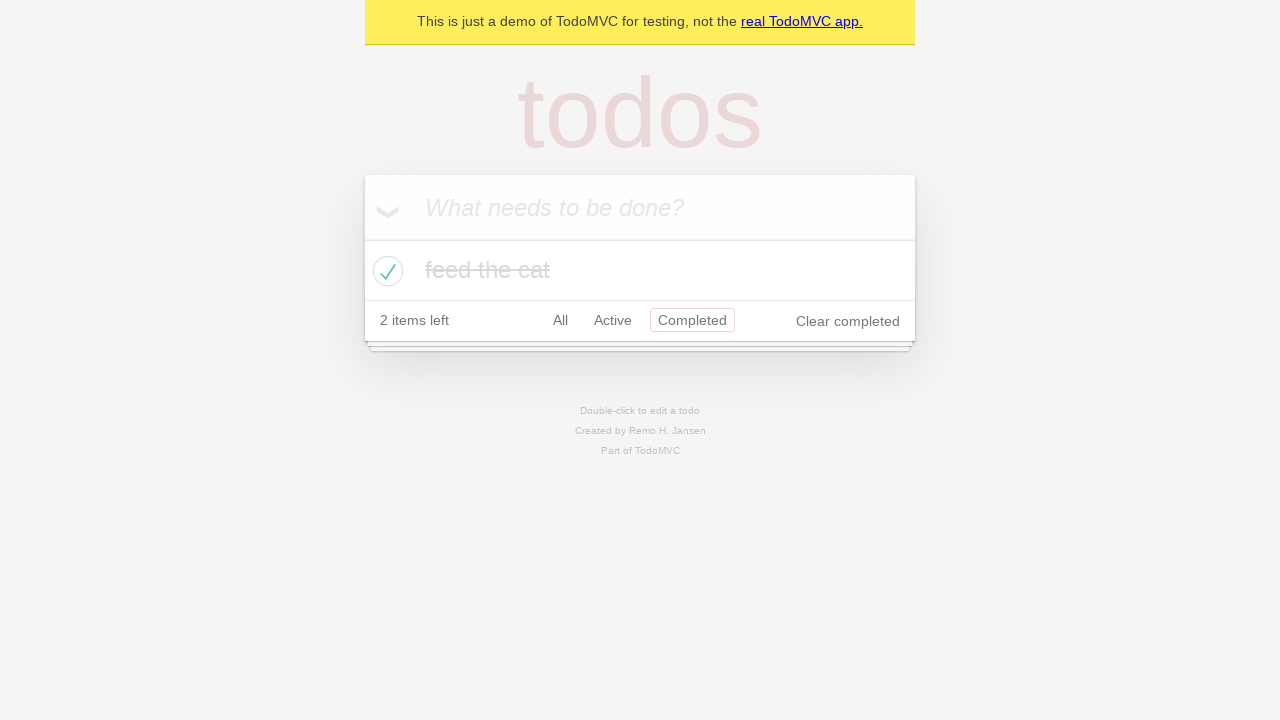

Clicked All filter to display all items at (560, 320) on internal:role=link[name="All"i]
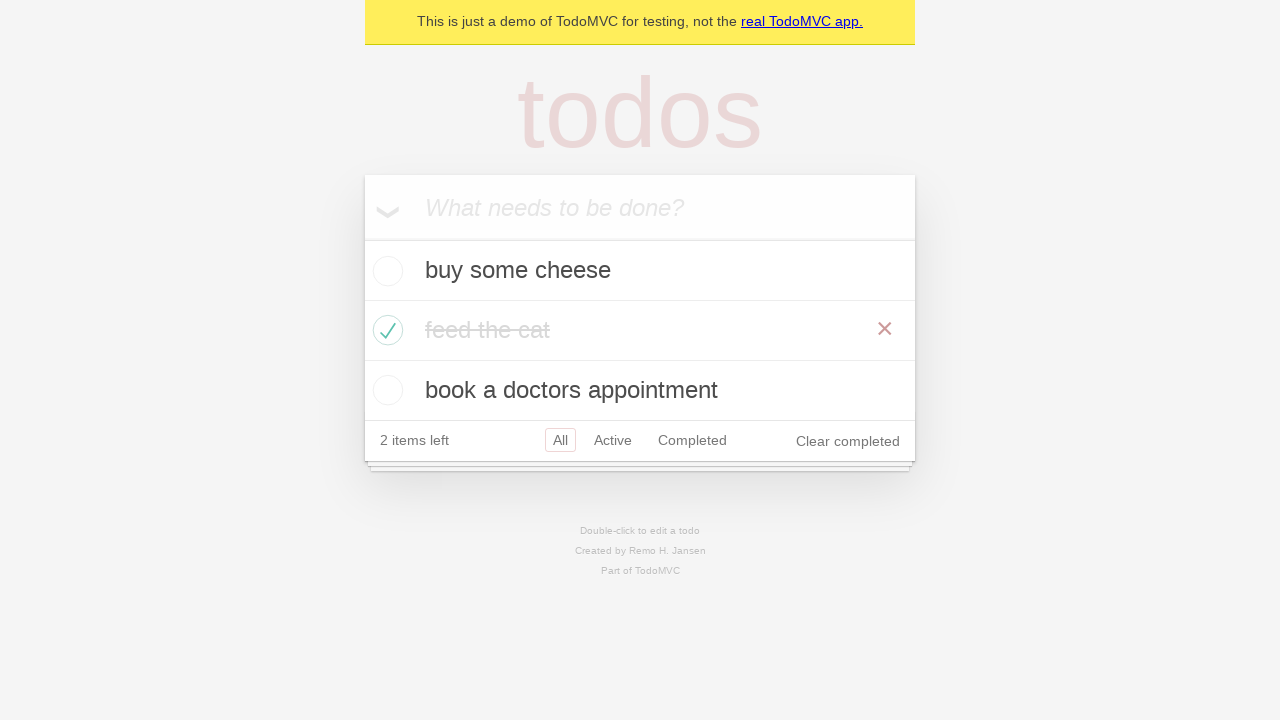

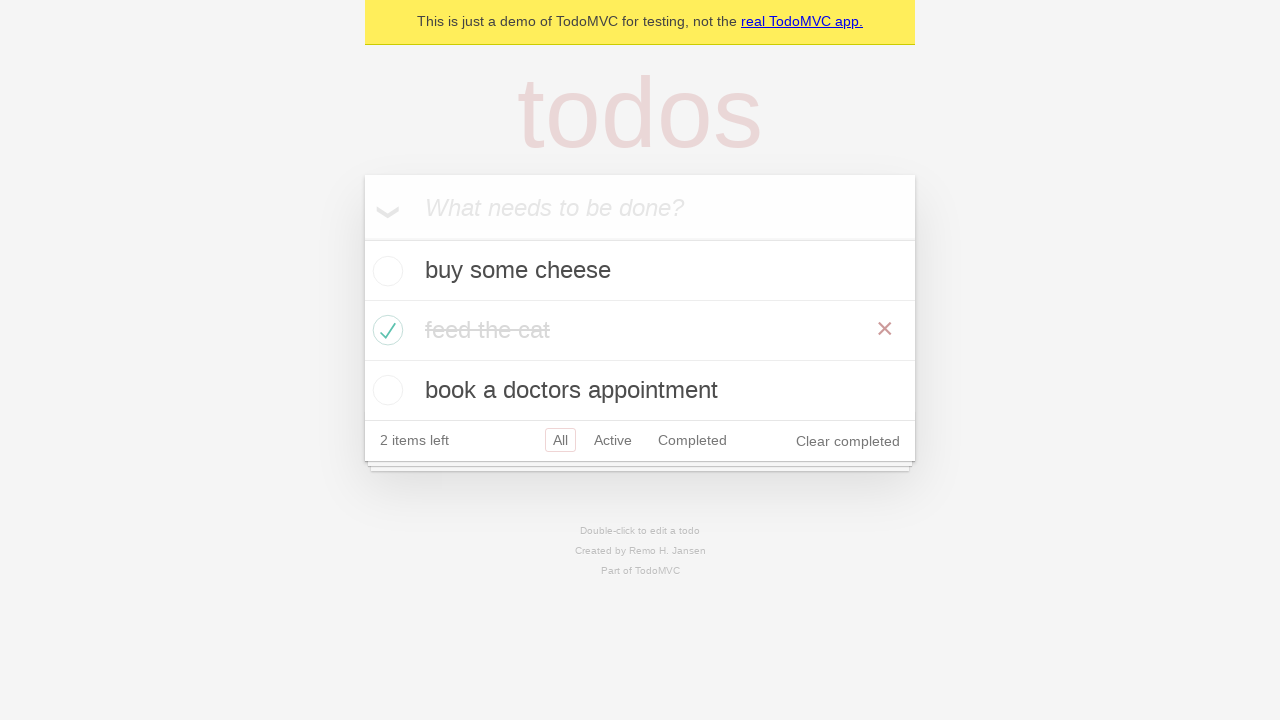